Tests that whitespace is trimmed from edited todo text

Starting URL: https://demo.playwright.dev/todomvc

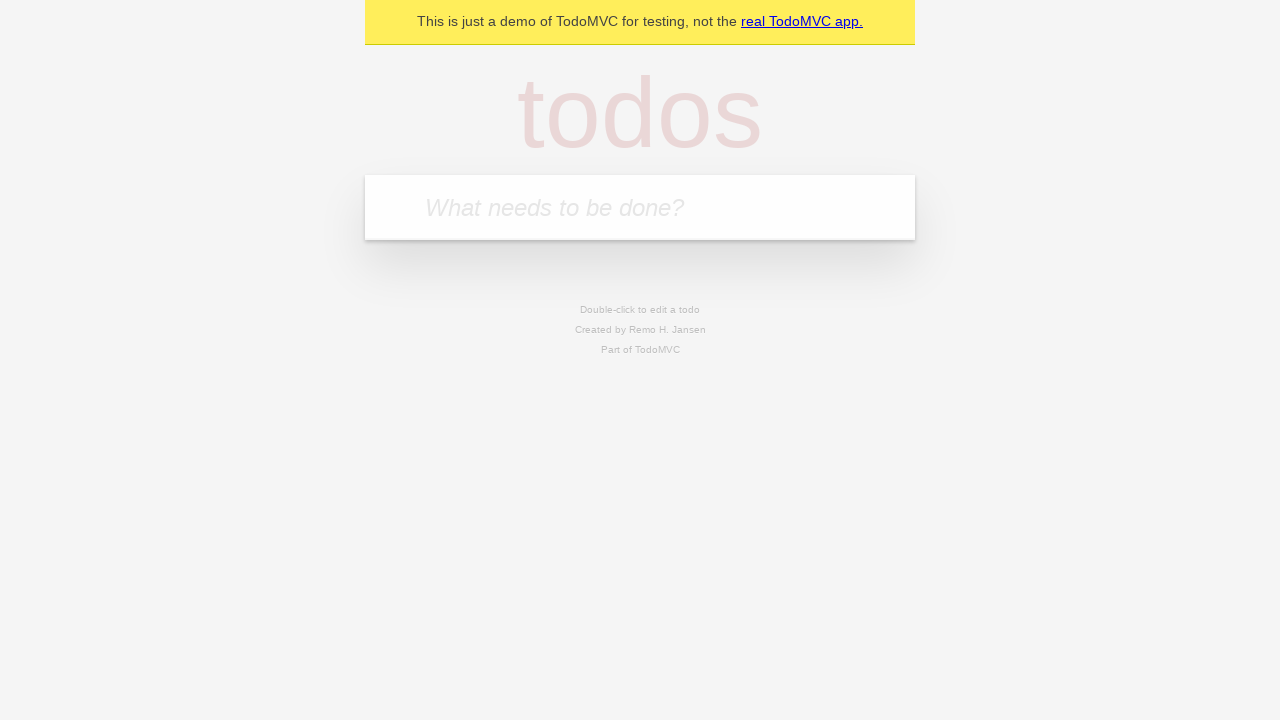

Filled todo input with 'buy some cheese' on internal:attr=[placeholder="What needs to be done?"i]
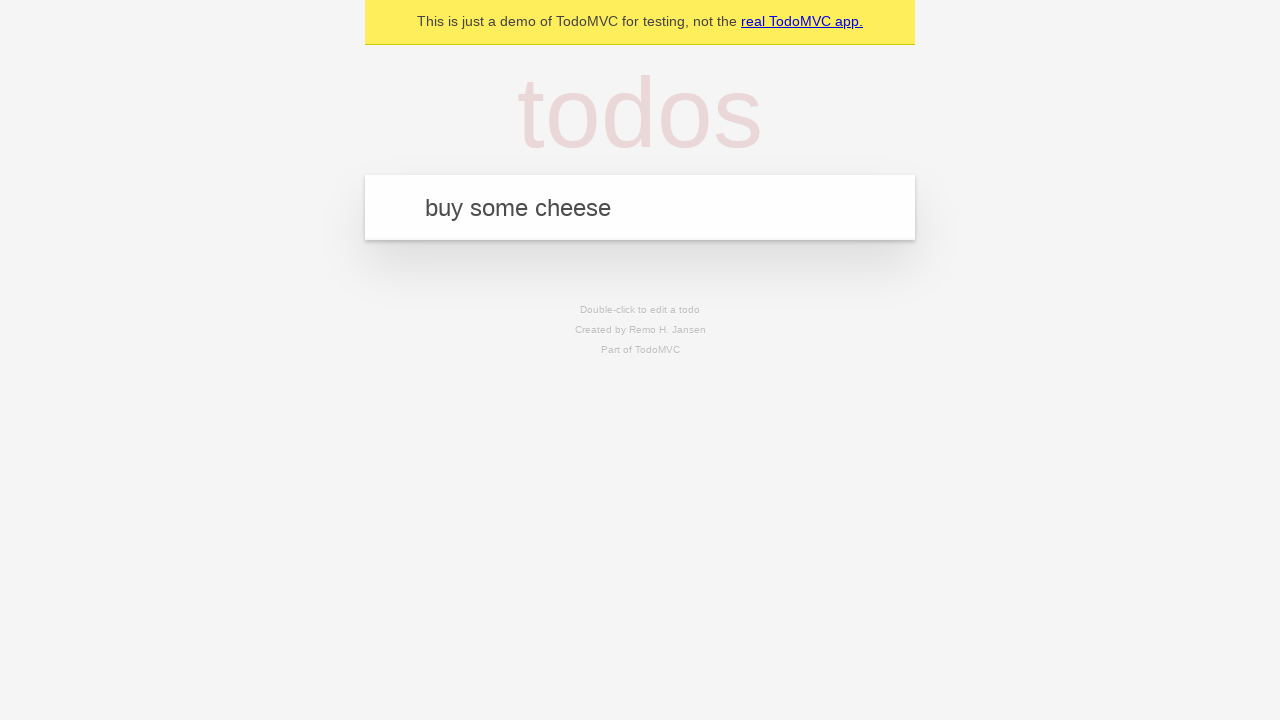

Pressed Enter to add first todo item on internal:attr=[placeholder="What needs to be done?"i]
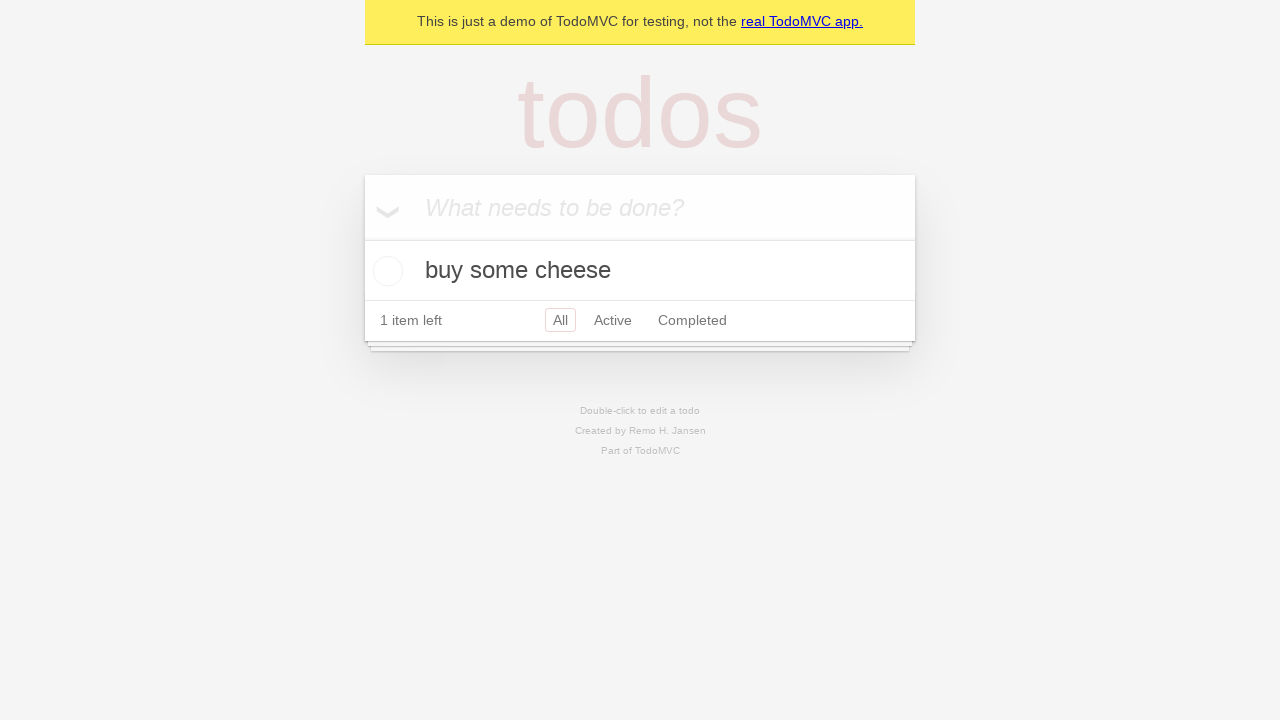

Filled todo input with 'feed the cat' on internal:attr=[placeholder="What needs to be done?"i]
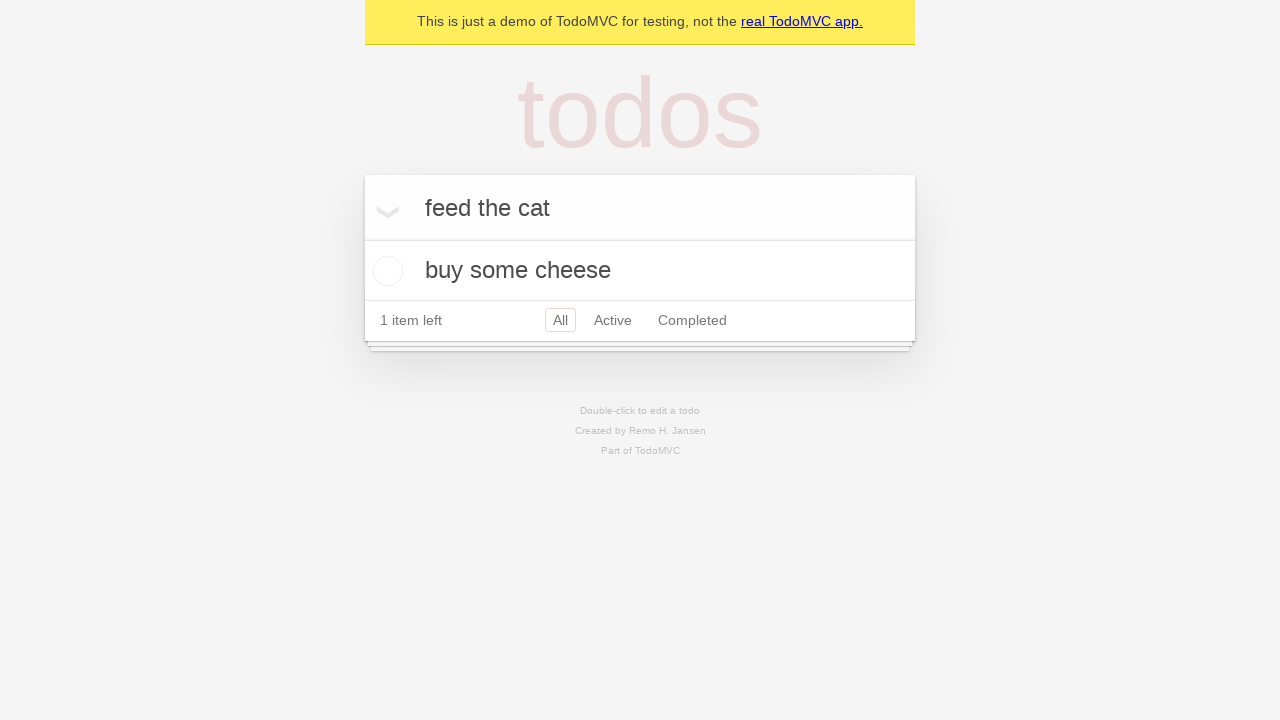

Pressed Enter to add second todo item on internal:attr=[placeholder="What needs to be done?"i]
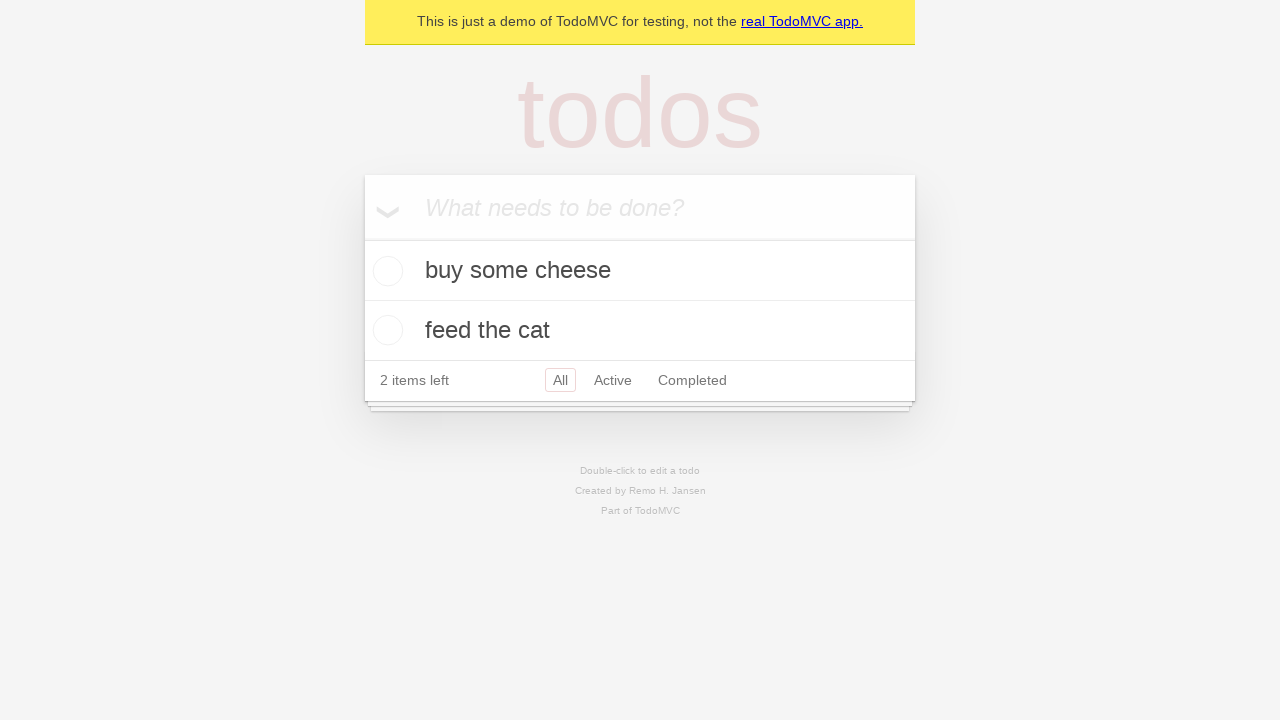

Filled todo input with 'book a doctors appointment' on internal:attr=[placeholder="What needs to be done?"i]
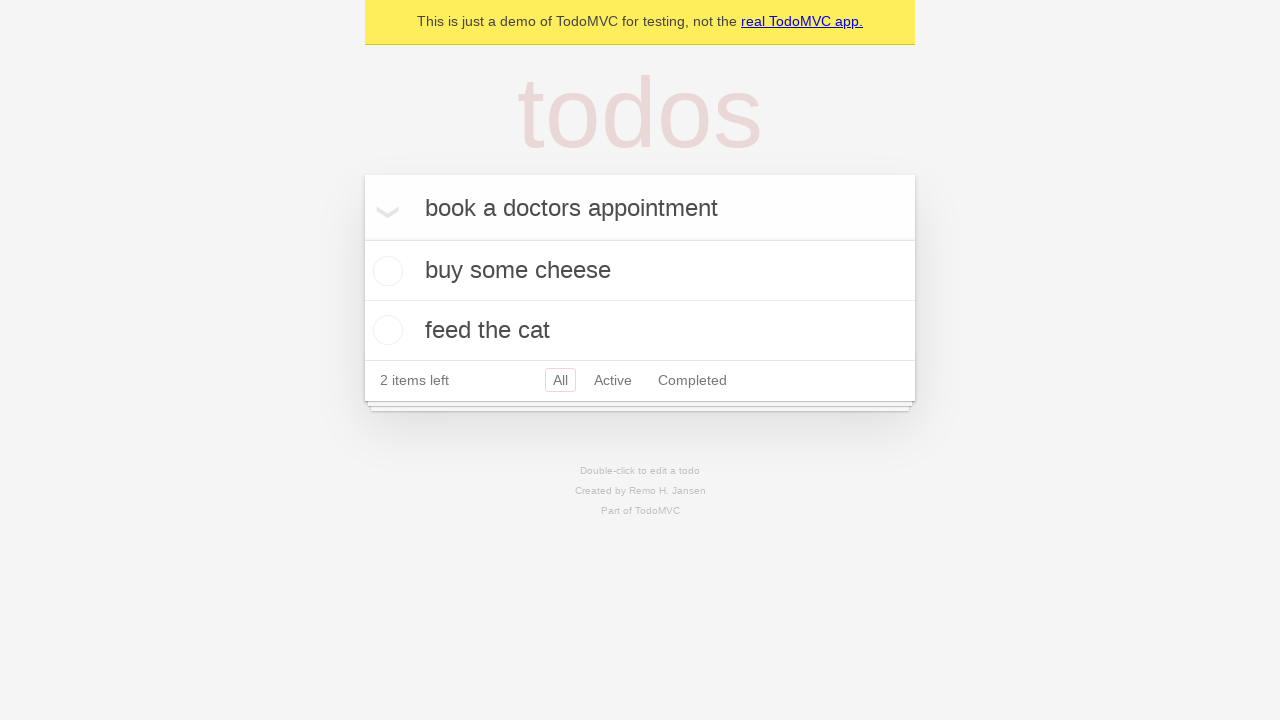

Pressed Enter to add third todo item on internal:attr=[placeholder="What needs to be done?"i]
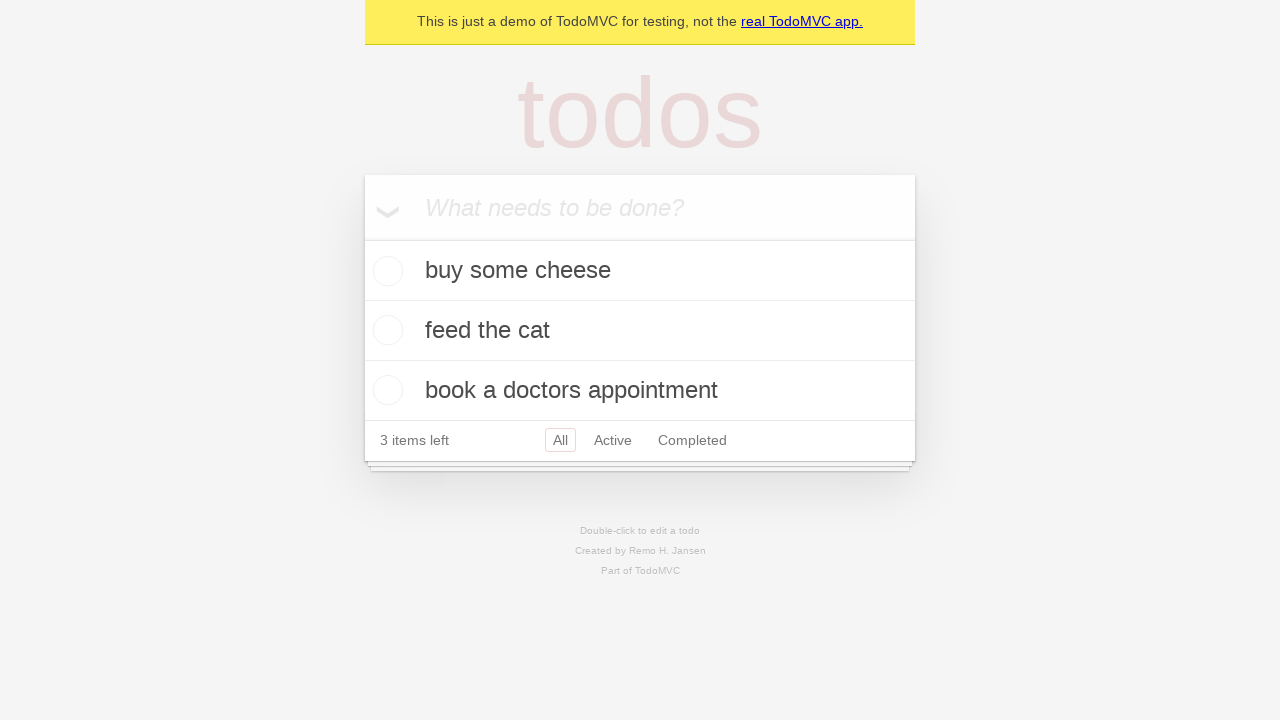

Double-clicked second todo item to enter edit mode at (640, 331) on internal:testid=[data-testid="todo-item"s] >> nth=1
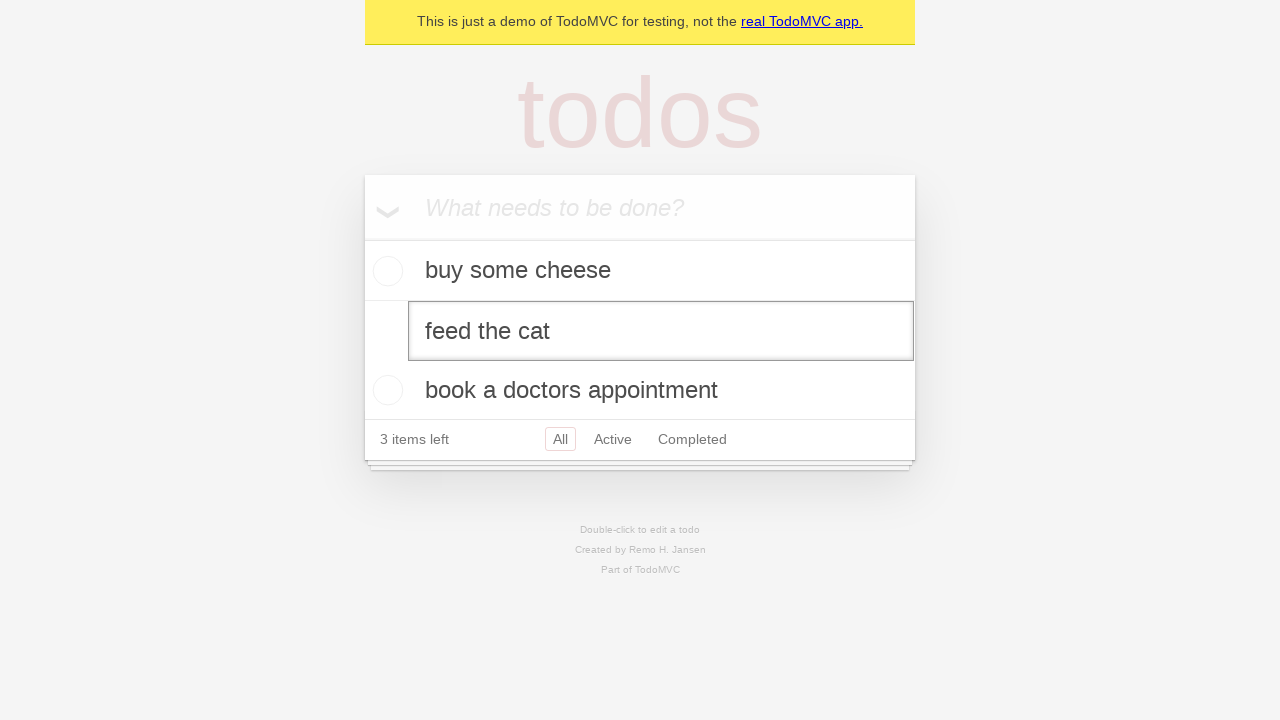

Filled edit field with text containing leading and trailing whitespace on internal:testid=[data-testid="todo-item"s] >> nth=1 >> internal:role=textbox[nam
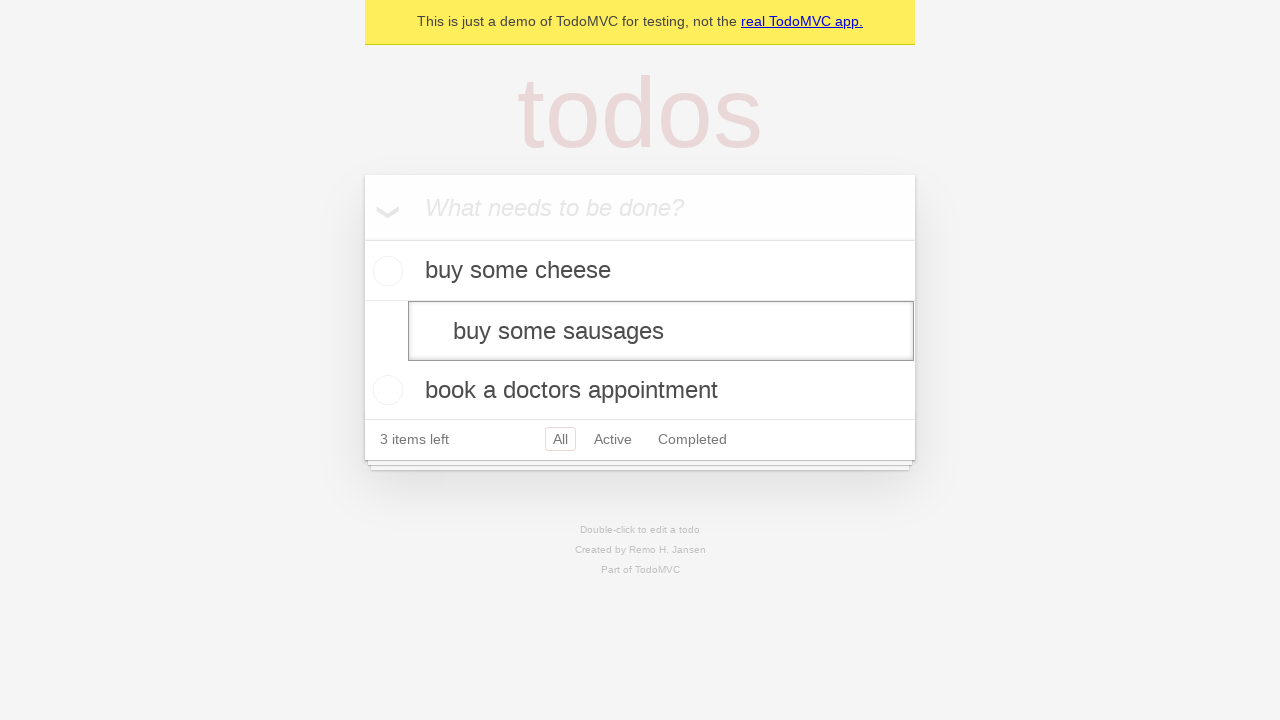

Pressed Enter to save edited todo item with trimmed whitespace on internal:testid=[data-testid="todo-item"s] >> nth=1 >> internal:role=textbox[nam
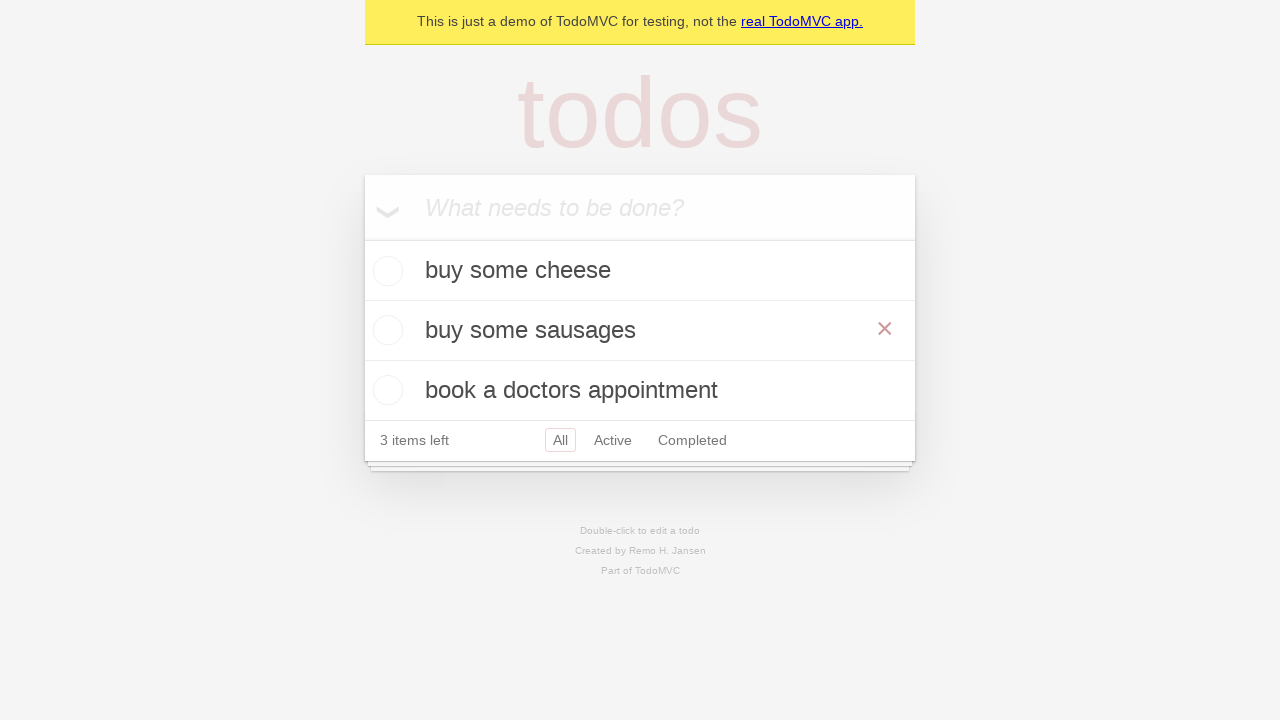

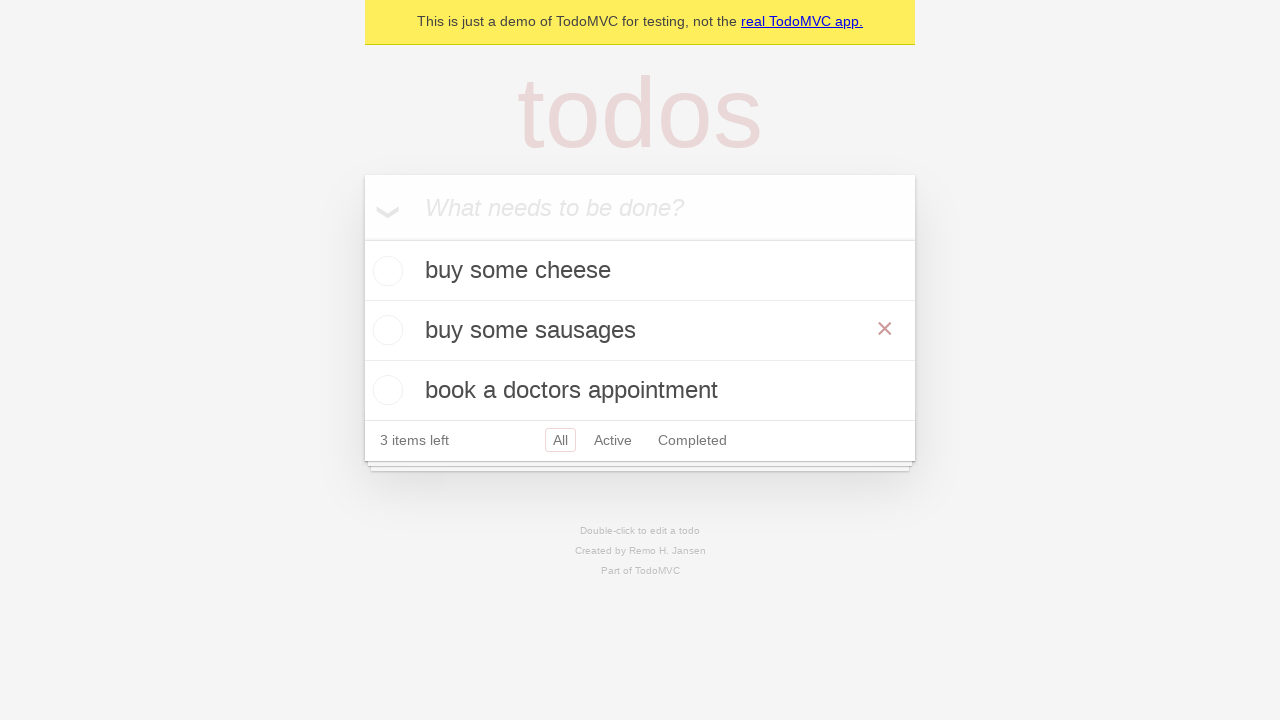